Tests a JavaScript prompt dialog by clicking a button that triggers the prompt, entering text into it, and accepting

Starting URL: https://automationfc.github.io/basic-form/index.html

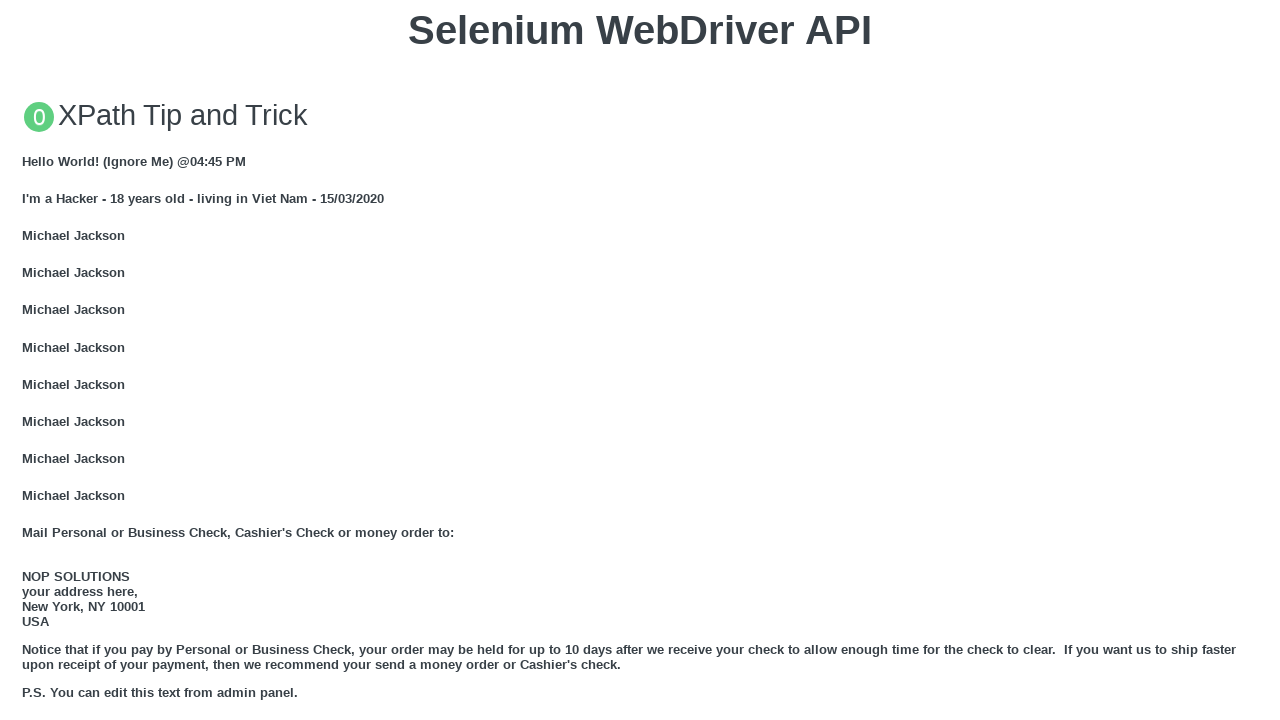

Set up dialog handler to accept prompt with text 'Testing prompt'
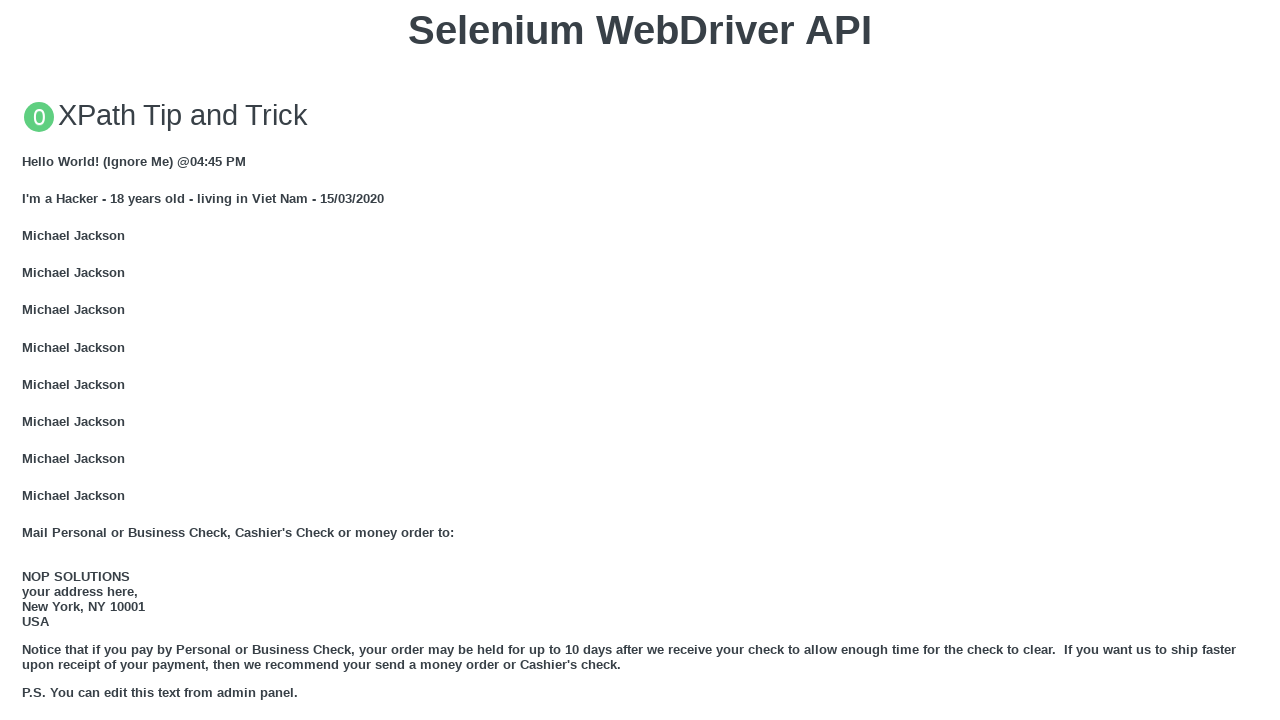

Clicked 'Click for JS Prompt' button to trigger JavaScript prompt dialog at (640, 360) on xpath=//button[text()='Click for JS Prompt']
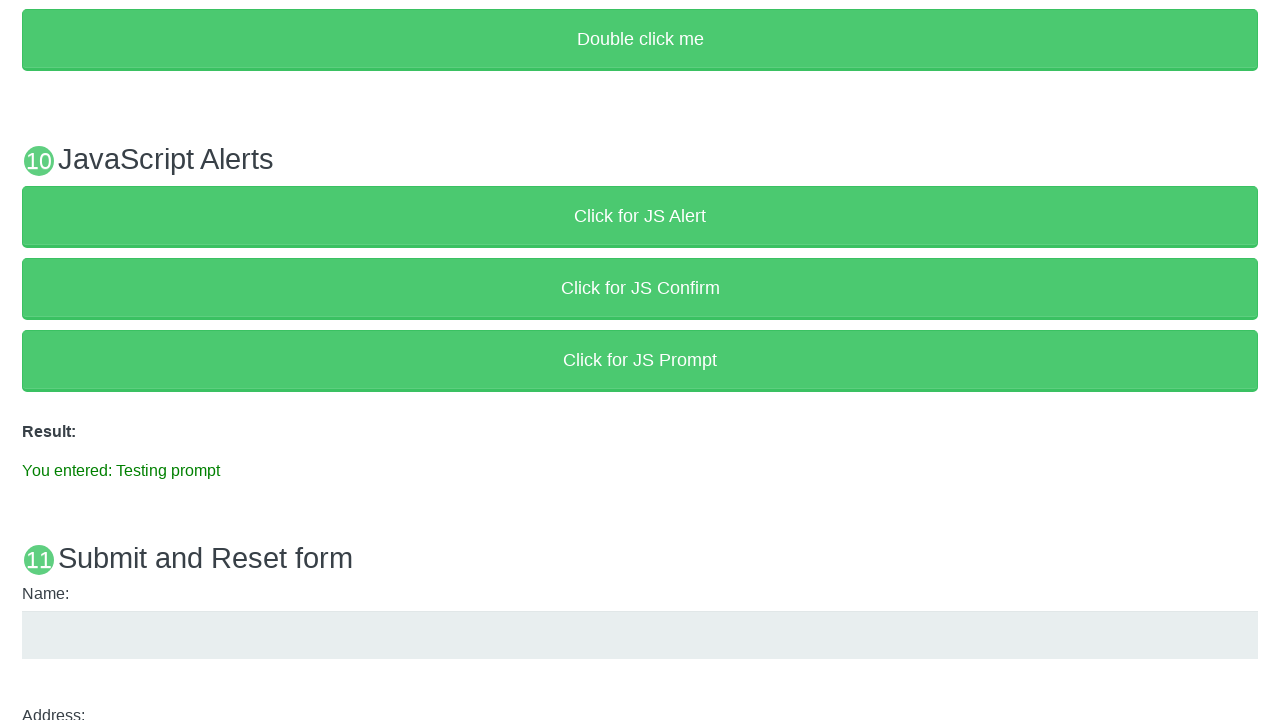

Waited for result paragraph to appear
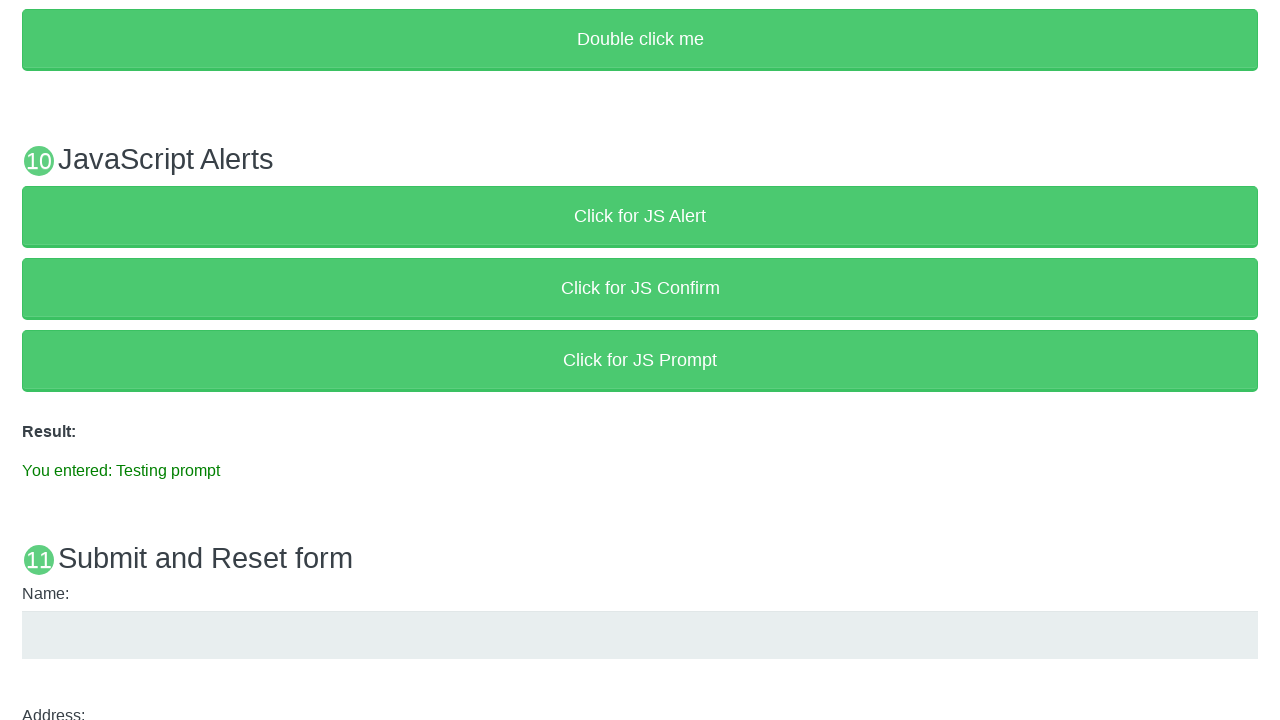

Retrieved result text from paragraph element
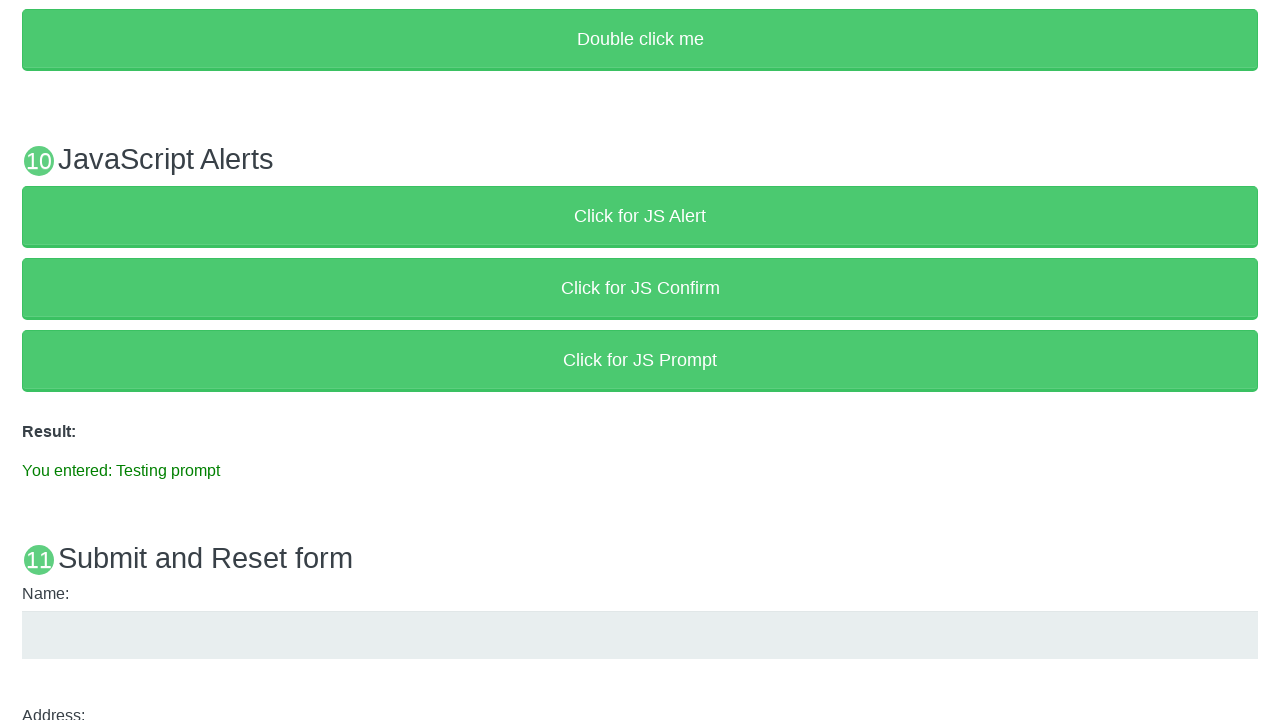

Verified result text matches expected prompt response 'You entered: Testing prompt'
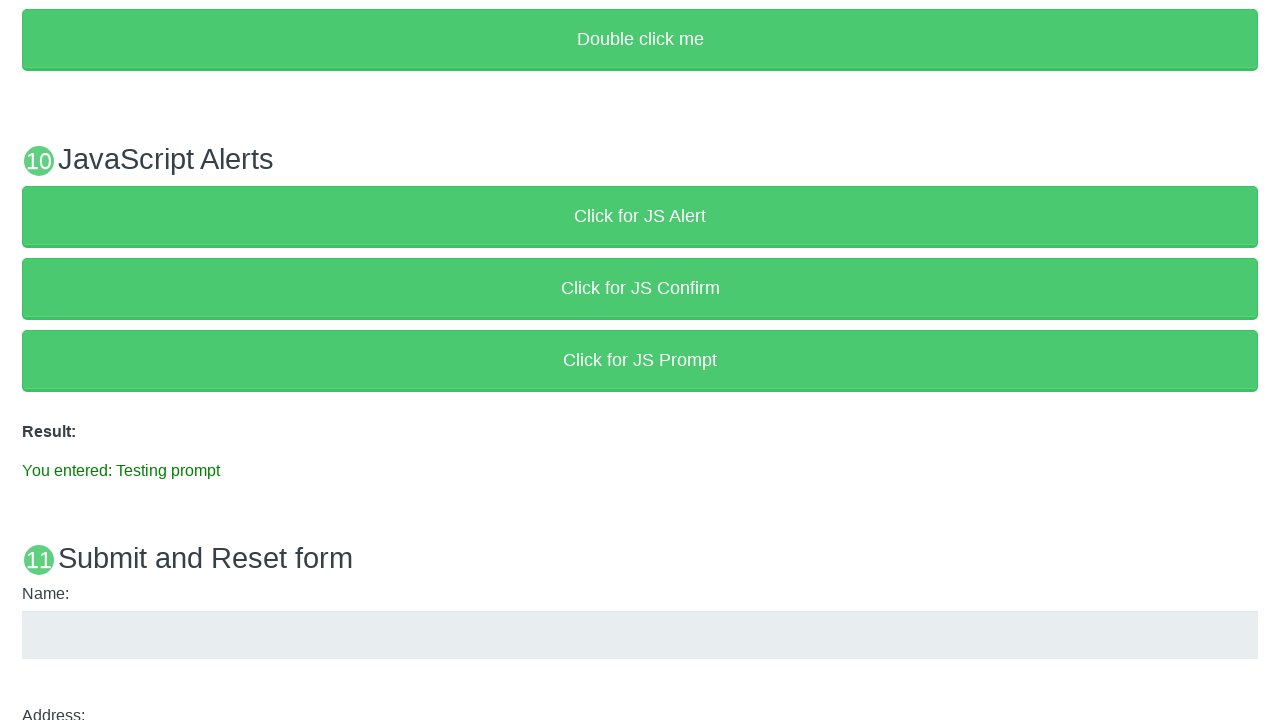

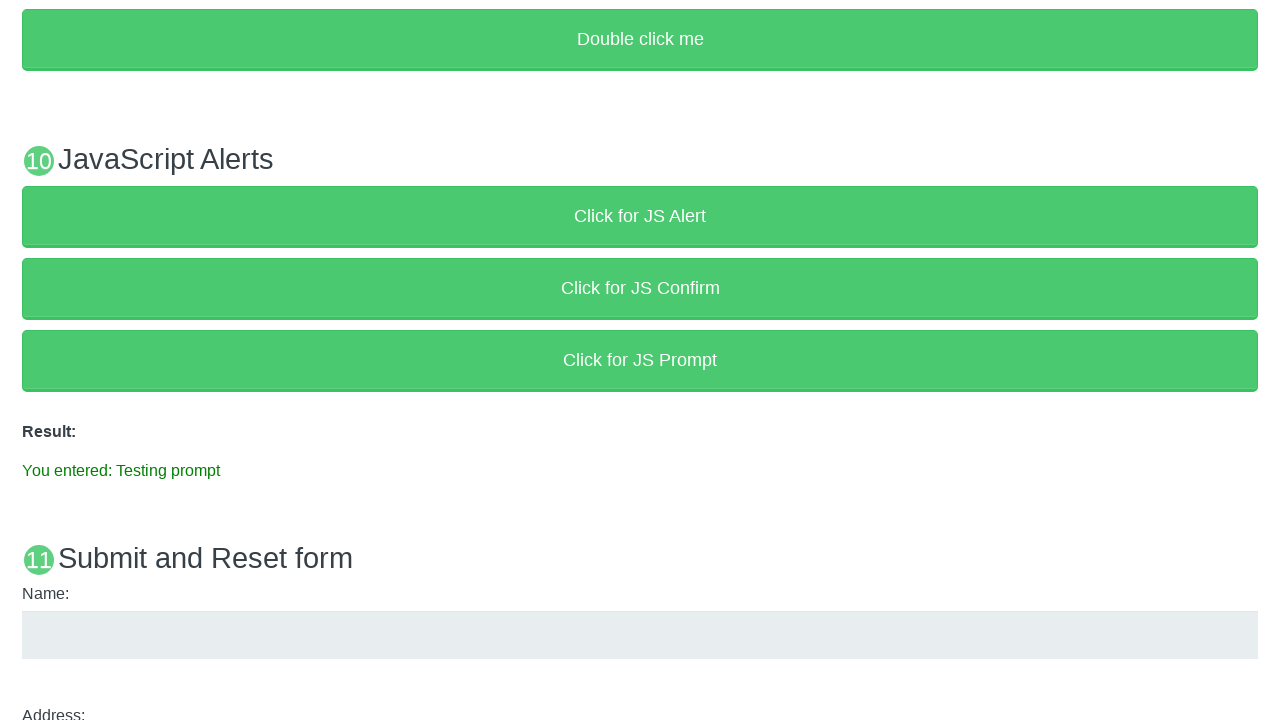